Tests the IUBAT CSE department website by scrolling down through the page content in increments, then scrolling back up, and finally clicking a button with the class 'vc_btn3-size-md'.

Starting URL: http://cse.iubat.edu/

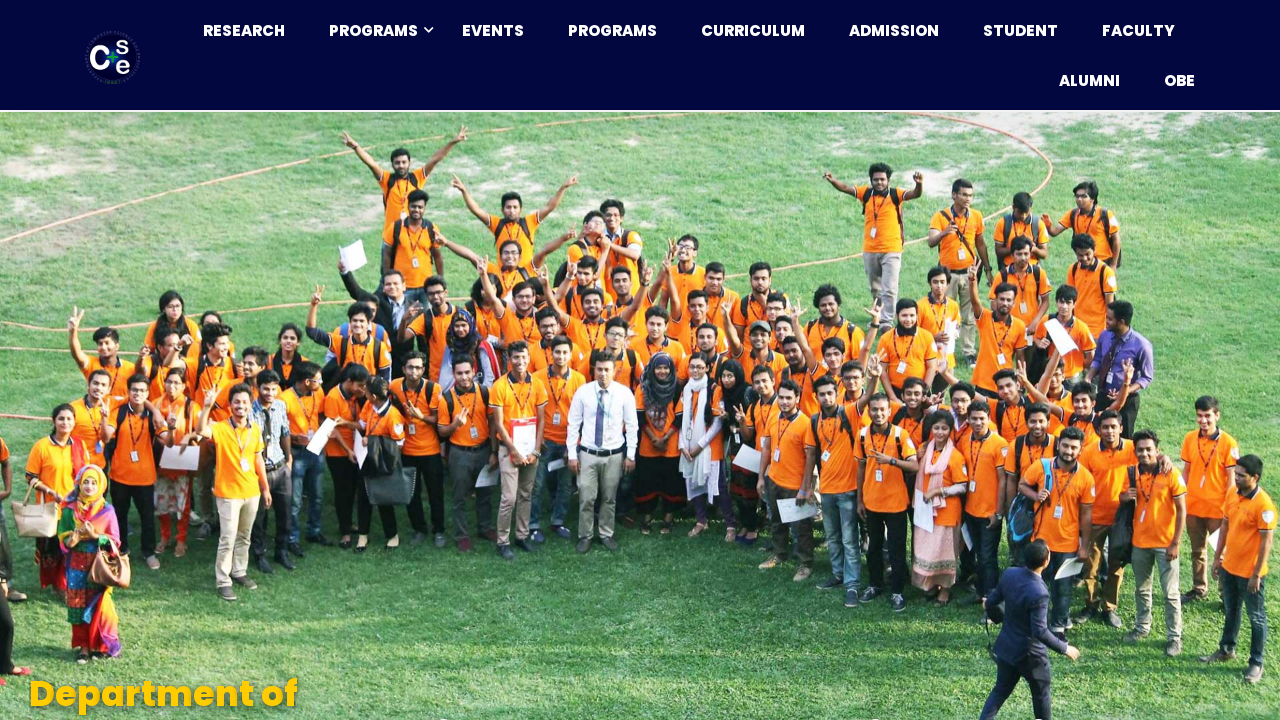

Page loaded and DOM content ready
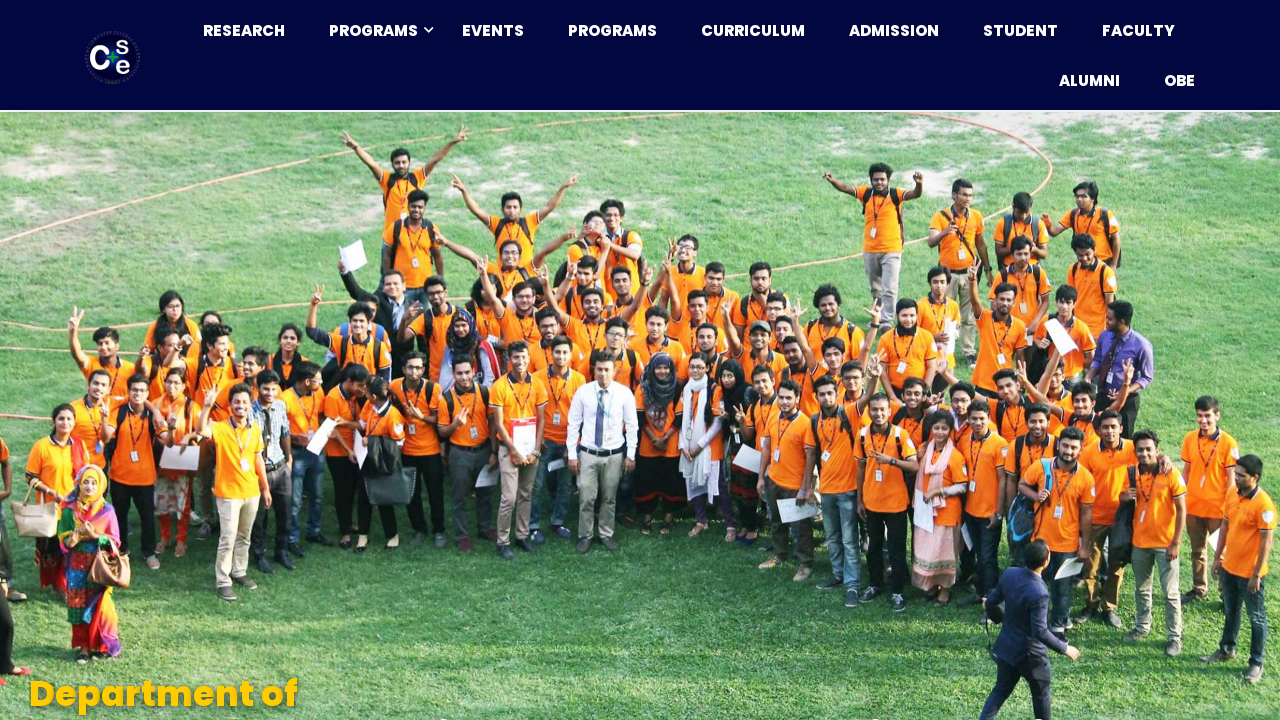

Scrolled down by 350 pixels (1/6)
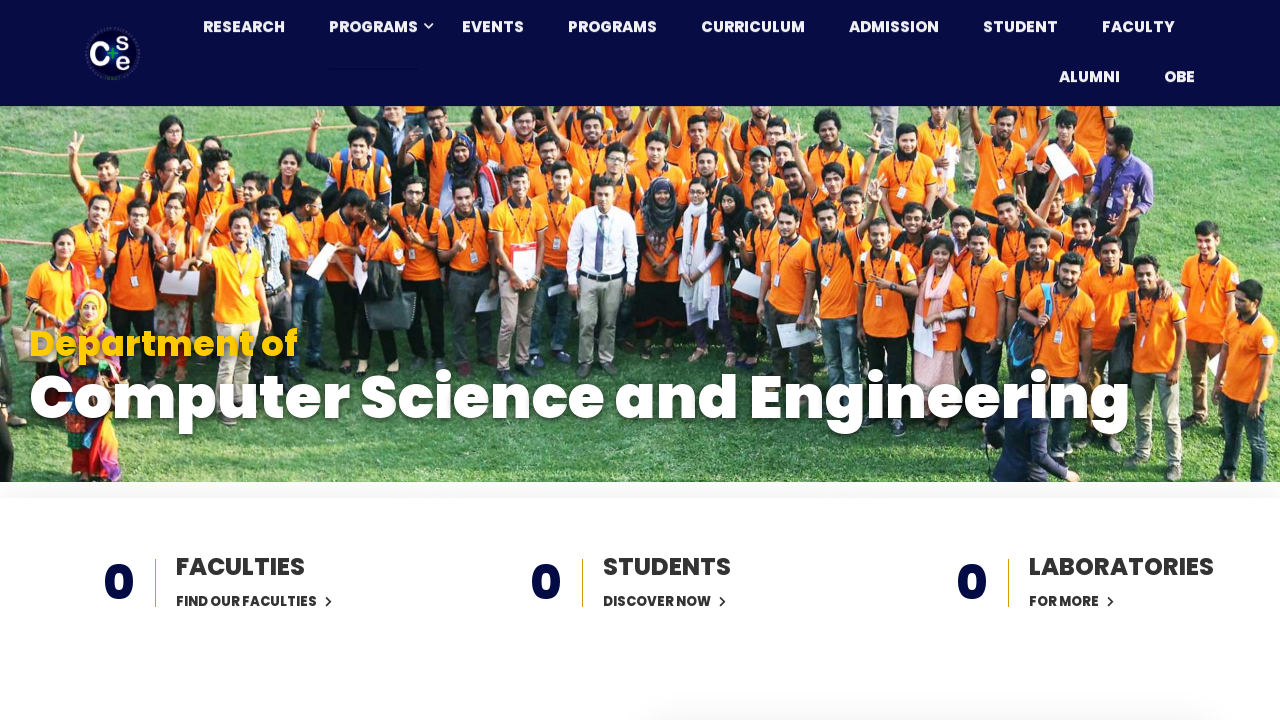

Waited 500ms after first scroll
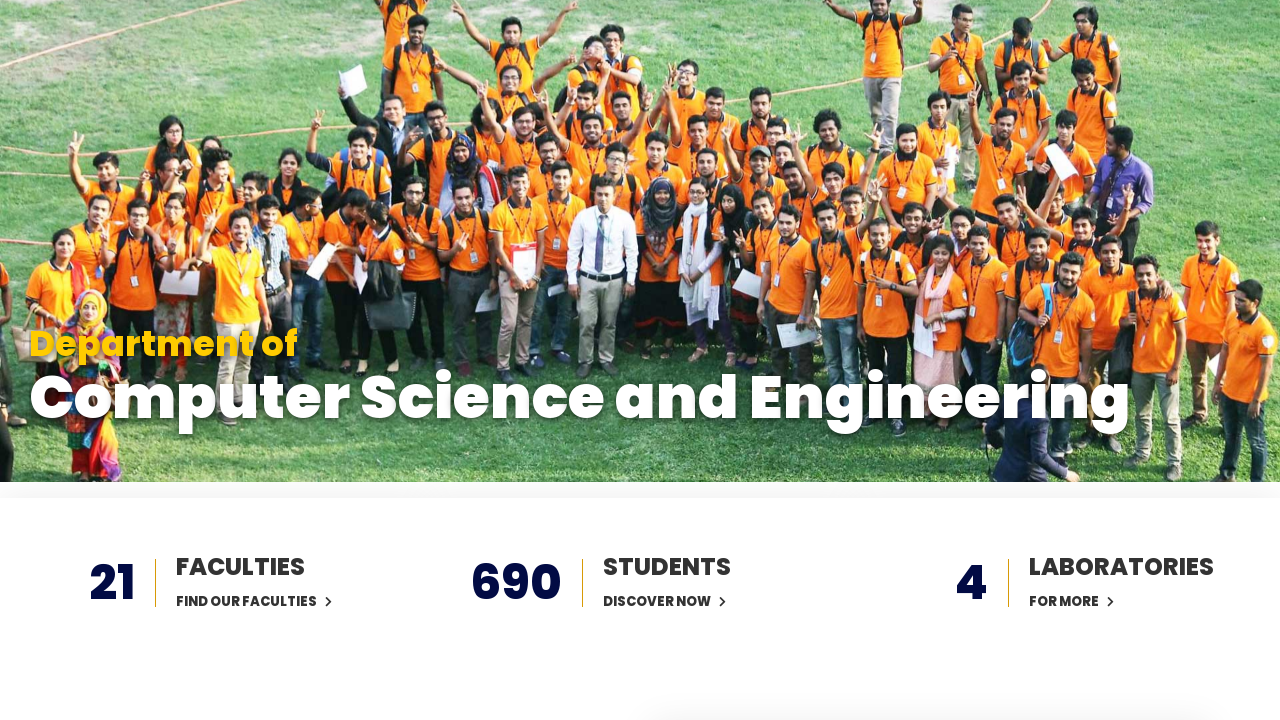

Scrolled down by 350 pixels (2/6)
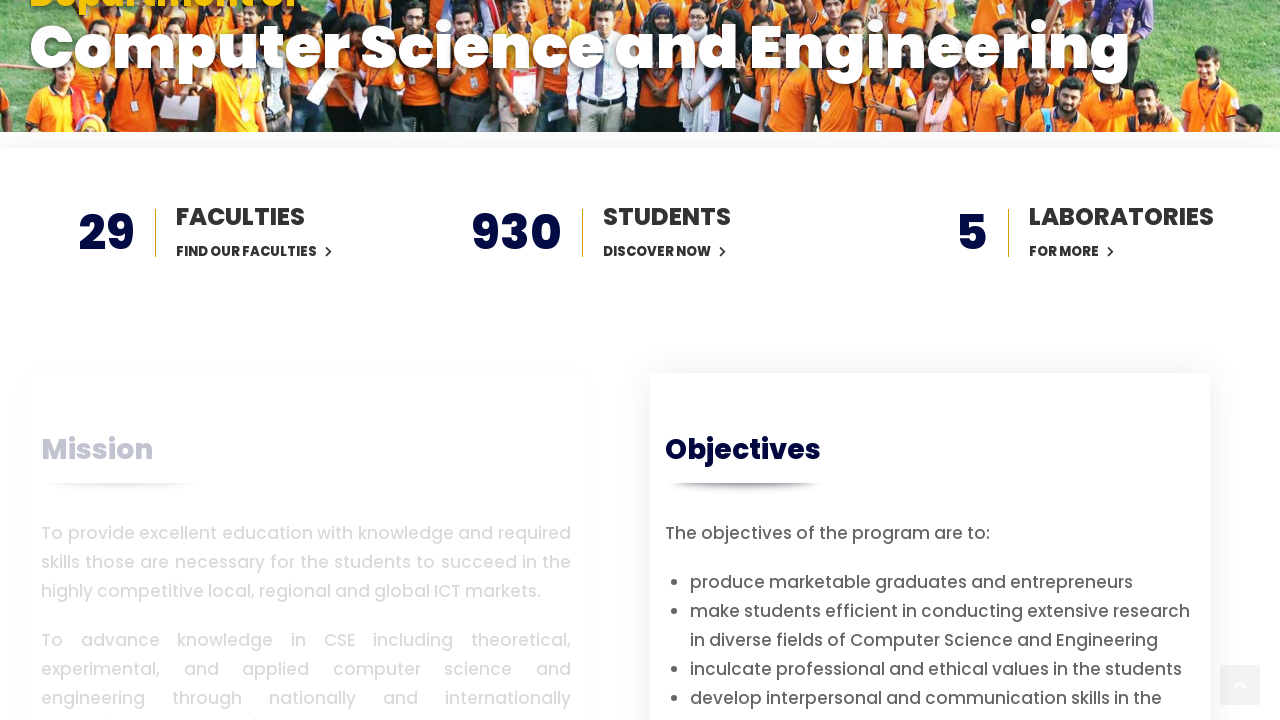

Waited 500ms after second scroll
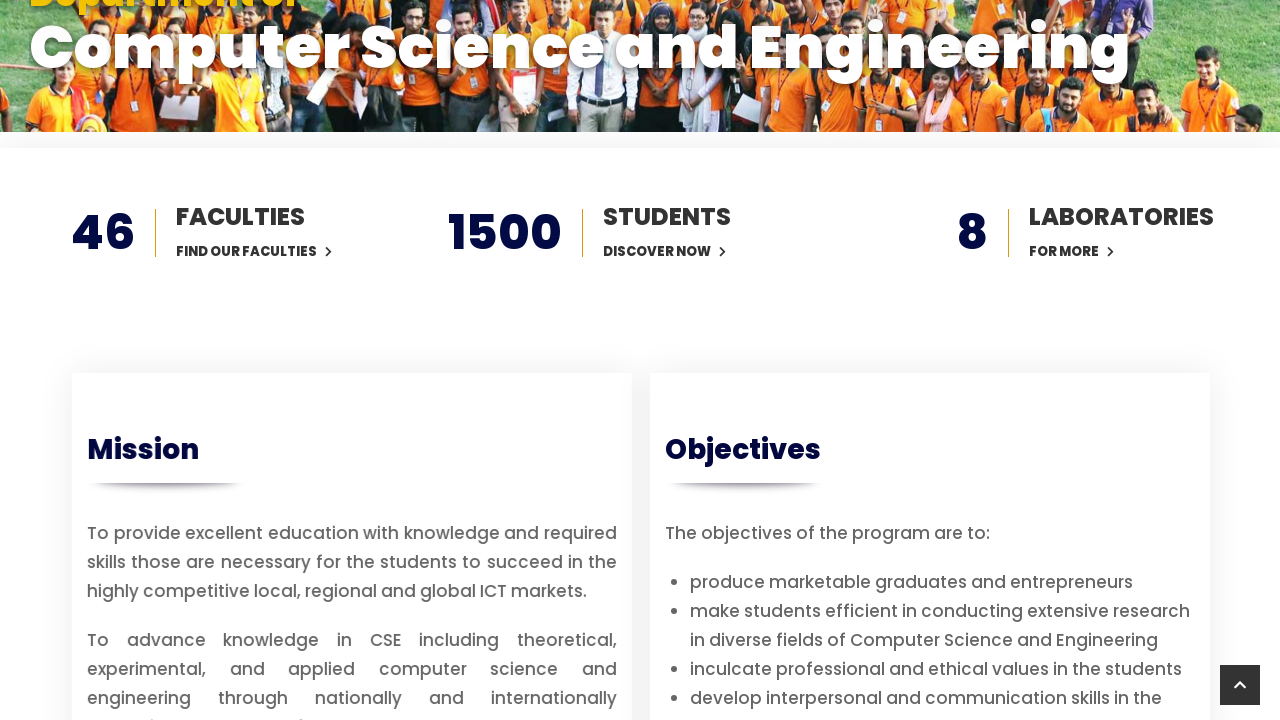

Scrolled down by 350 pixels (3/6)
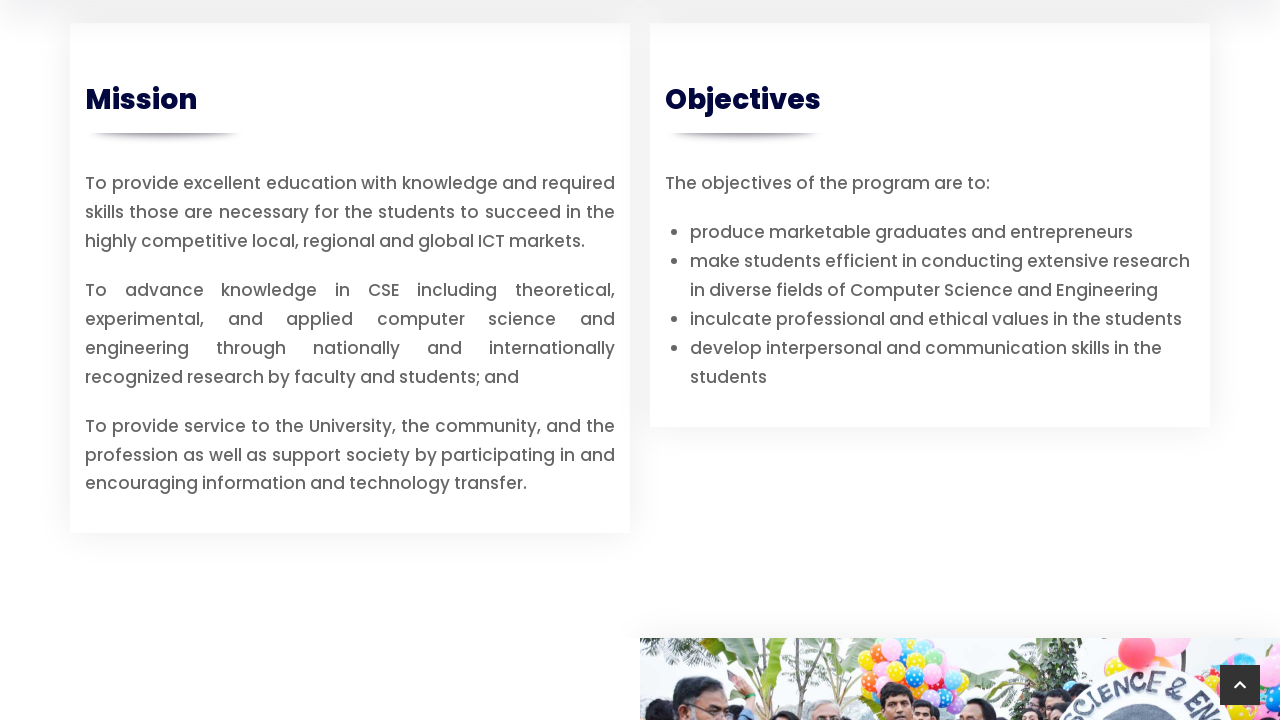

Waited 500ms after third scroll
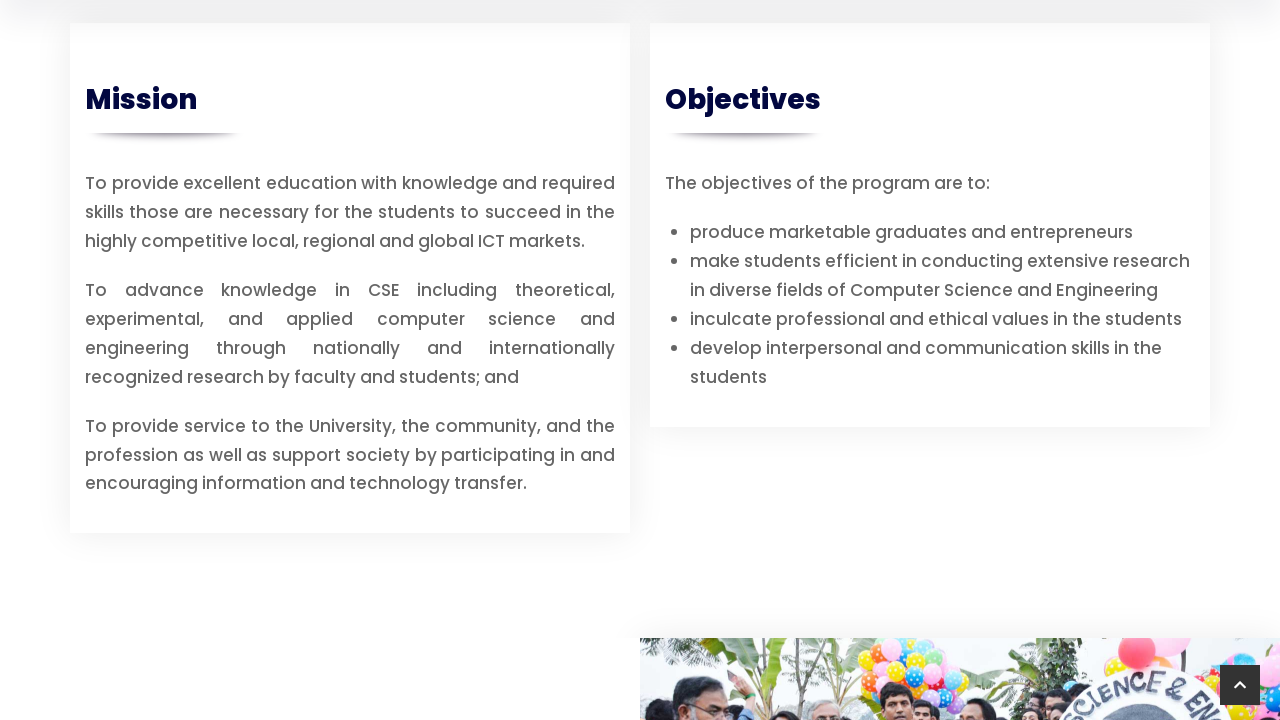

Scrolled down by 350 pixels (4/6)
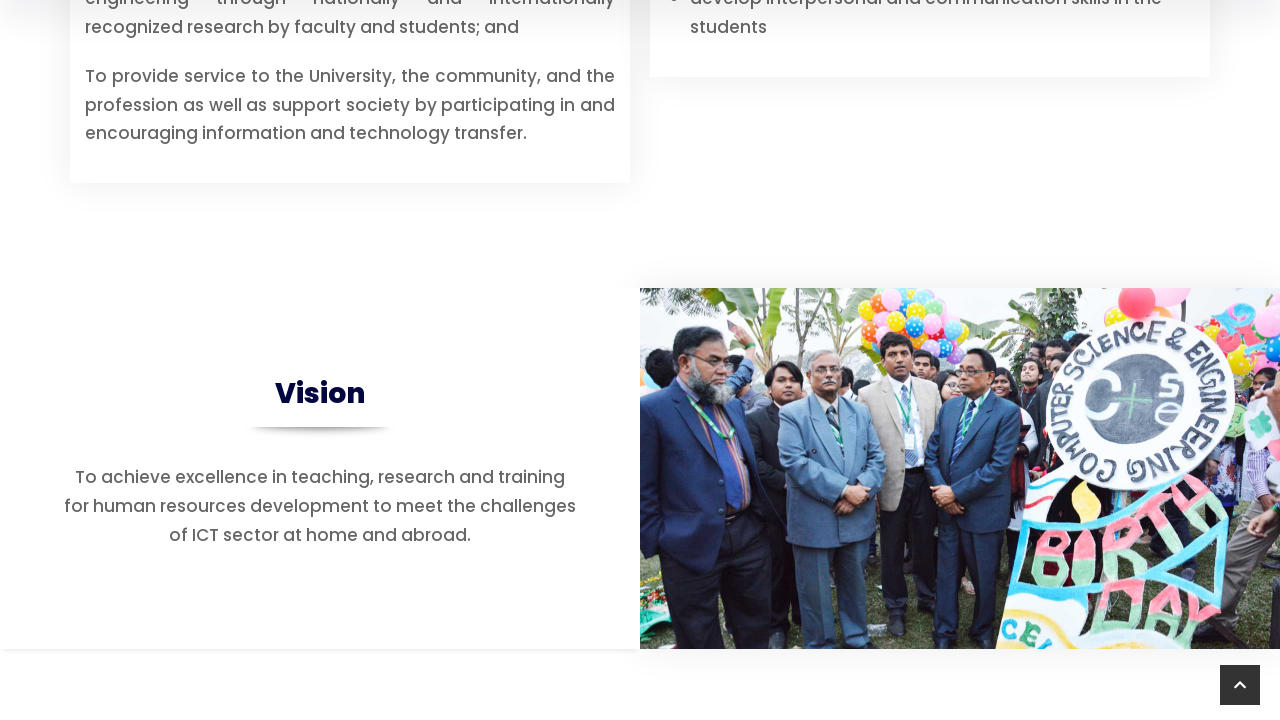

Waited 500ms after fourth scroll
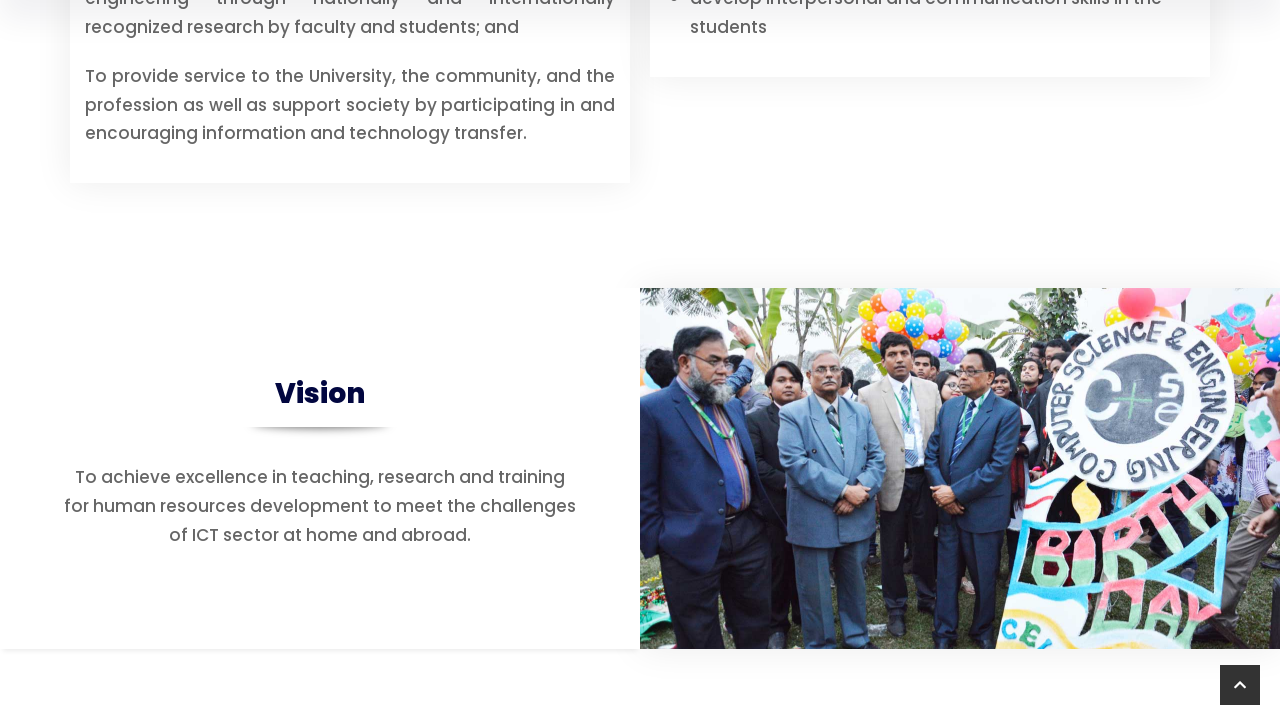

Scrolled down by 350 pixels (5/6)
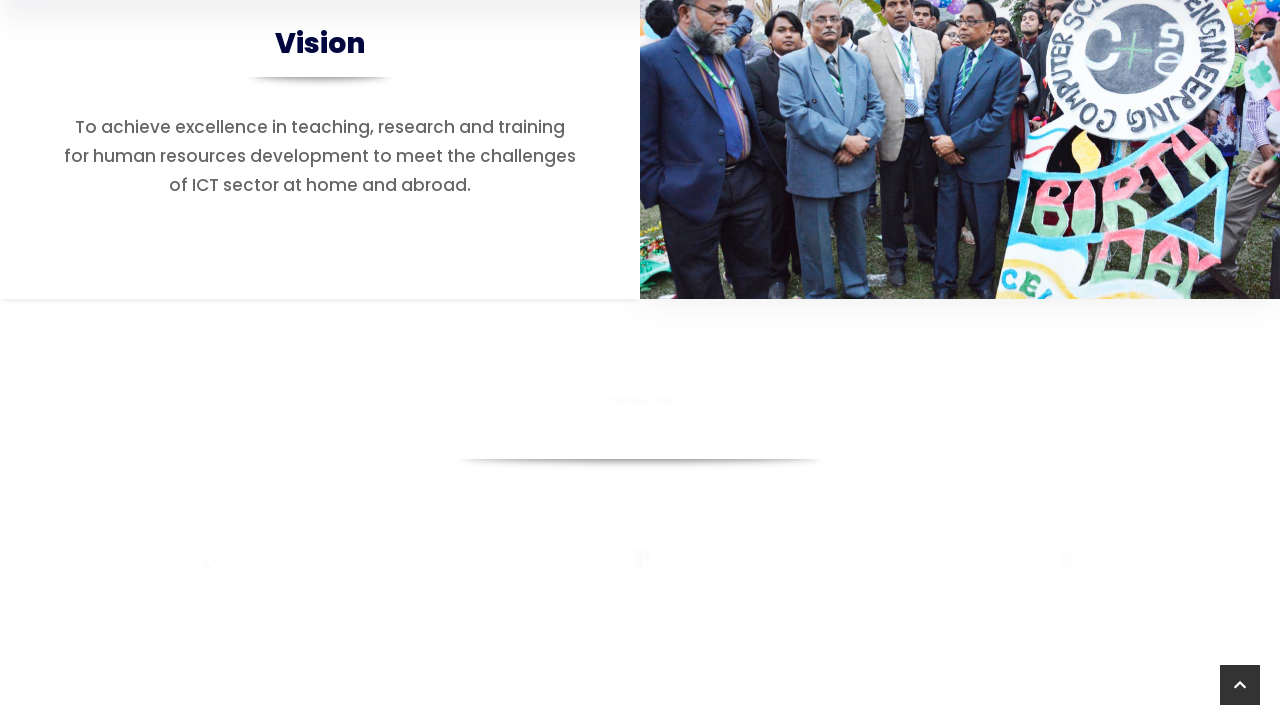

Waited 500ms after fifth scroll
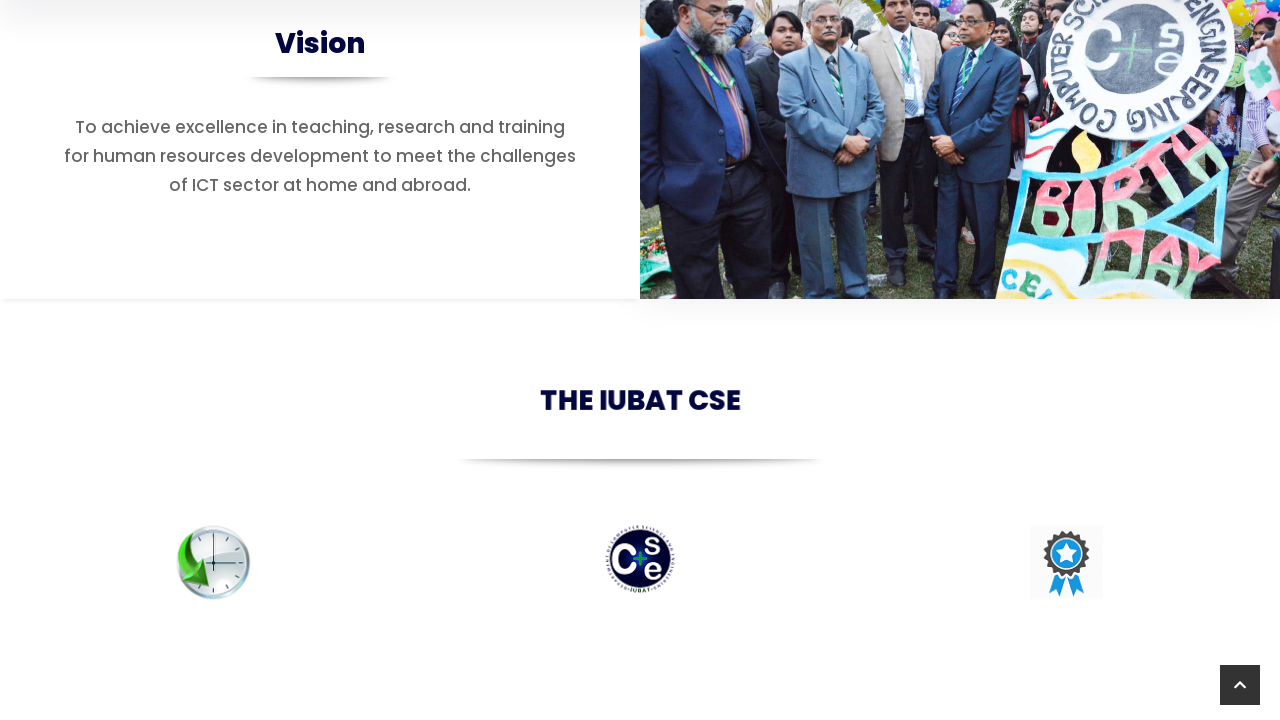

Scrolled down by 350 pixels (6/6)
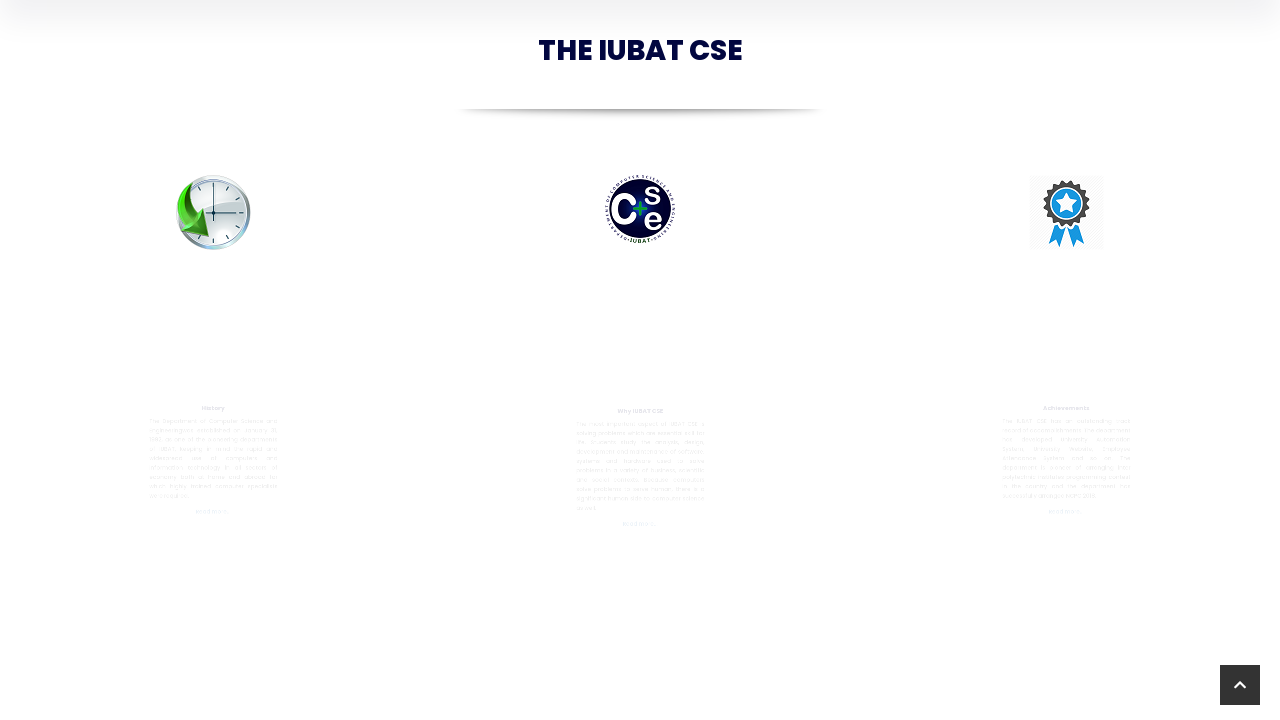

Waited 500ms after sixth scroll
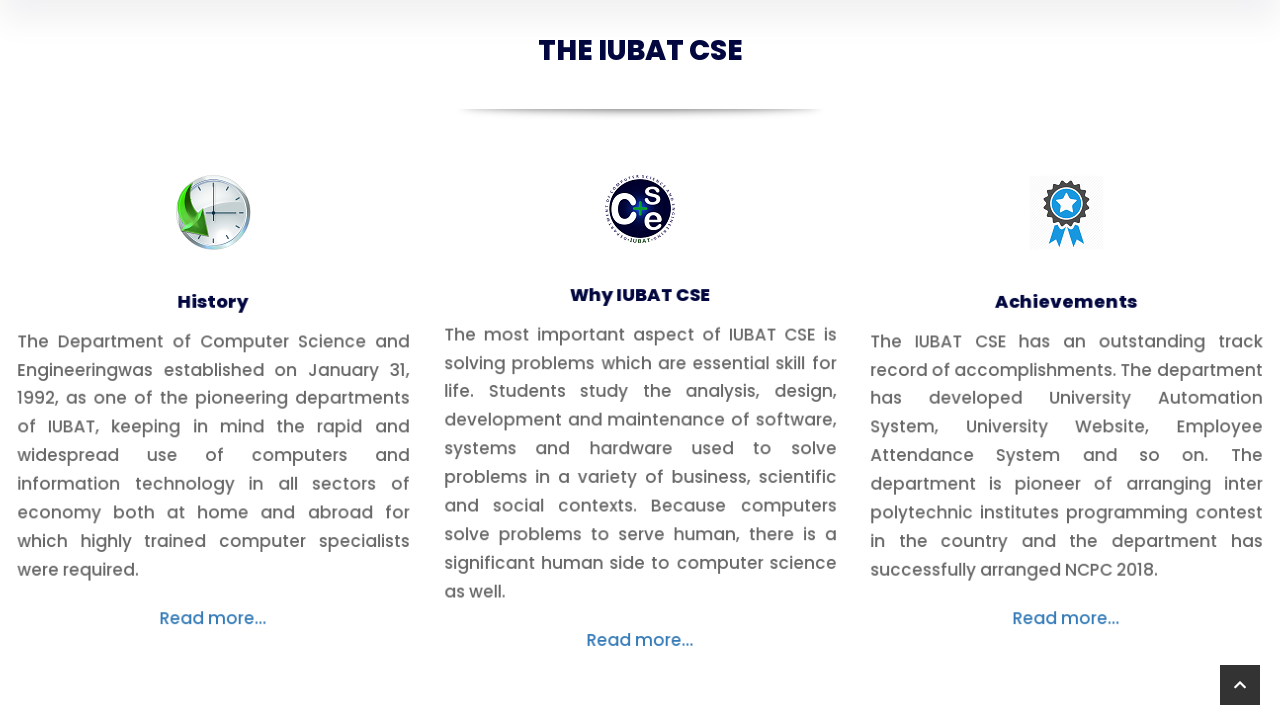

Scrolled up by 350 pixels (1/3)
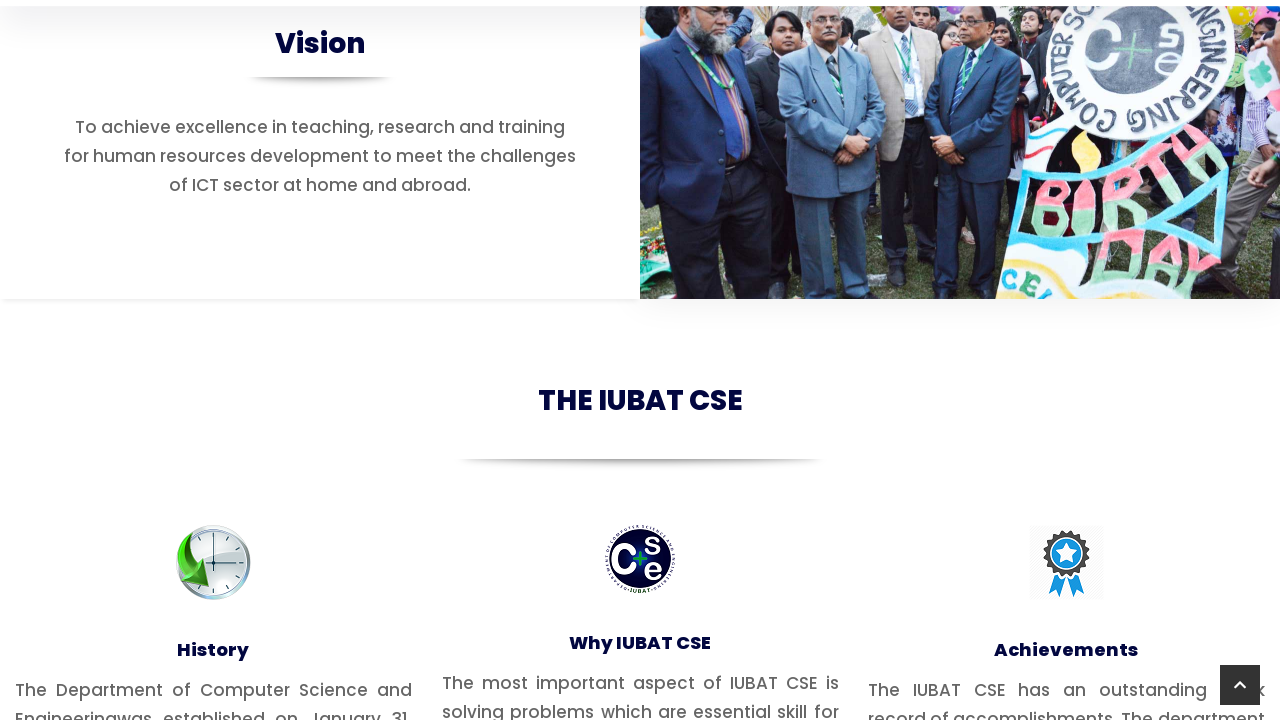

Waited 500ms after first upward scroll
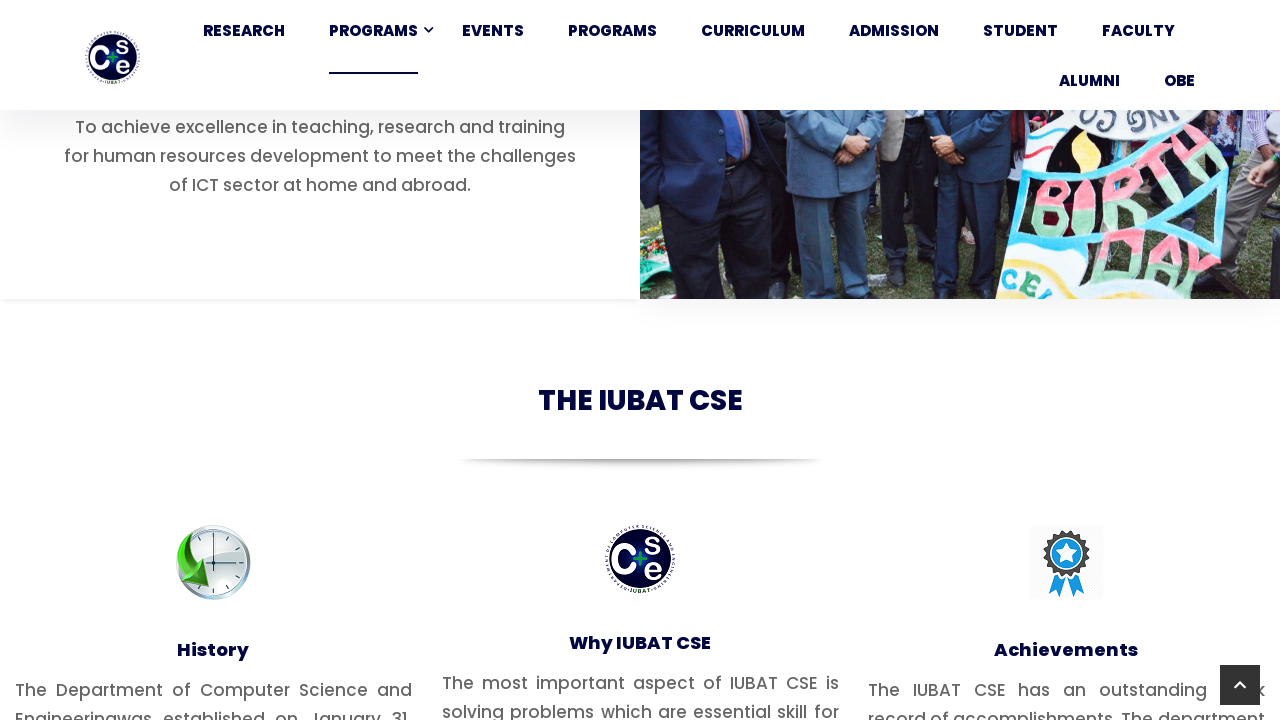

Scrolled up by 350 pixels (2/3)
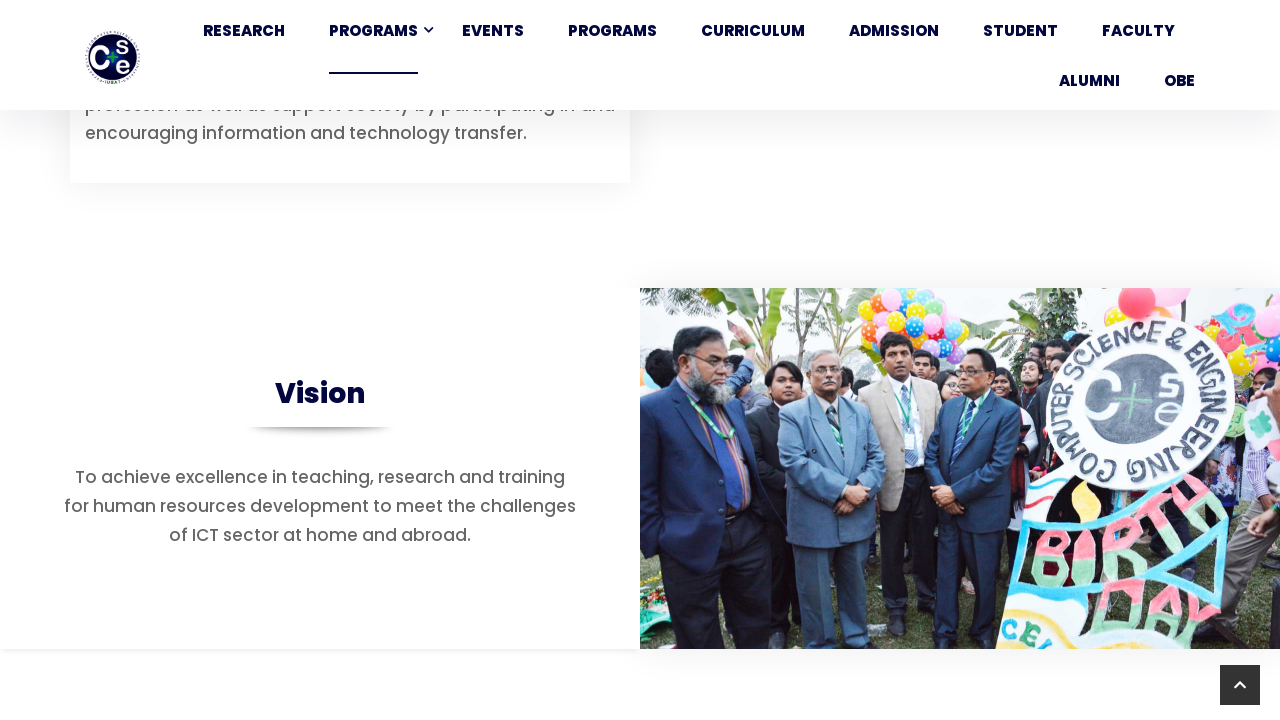

Waited 500ms after second upward scroll
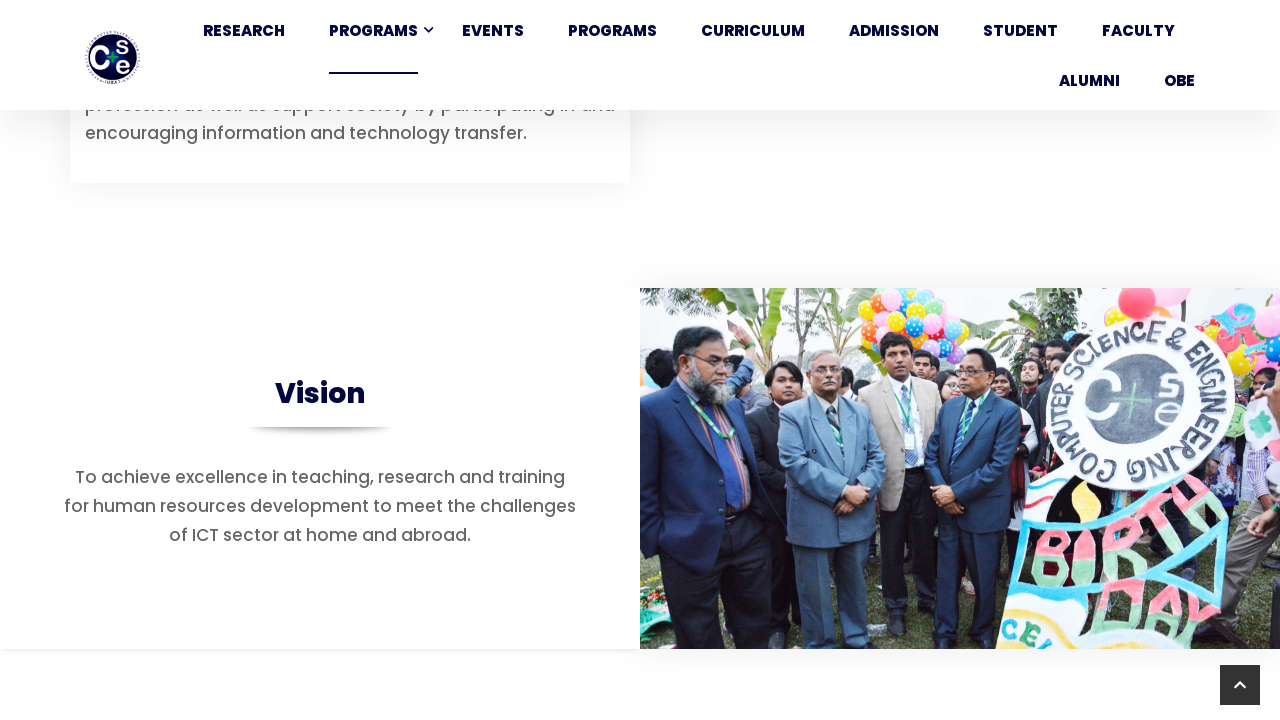

Scrolled up by 200 pixels (3/3)
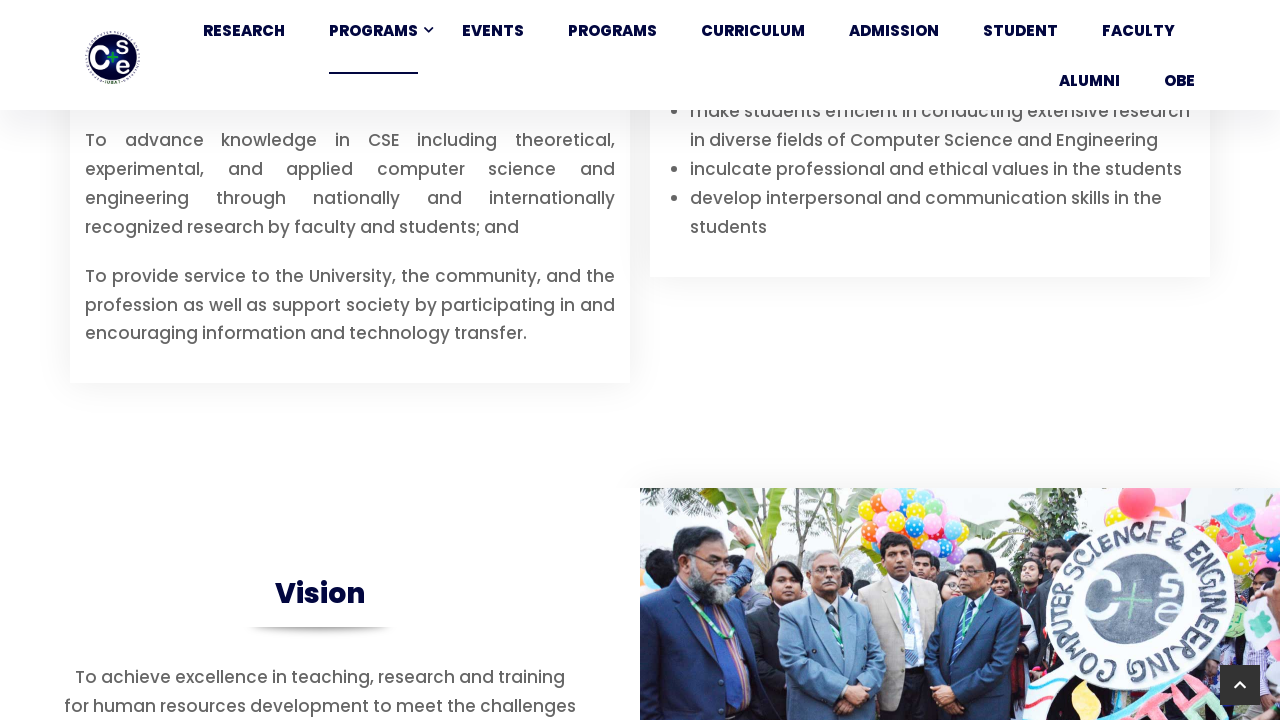

Waited 500ms after third upward scroll
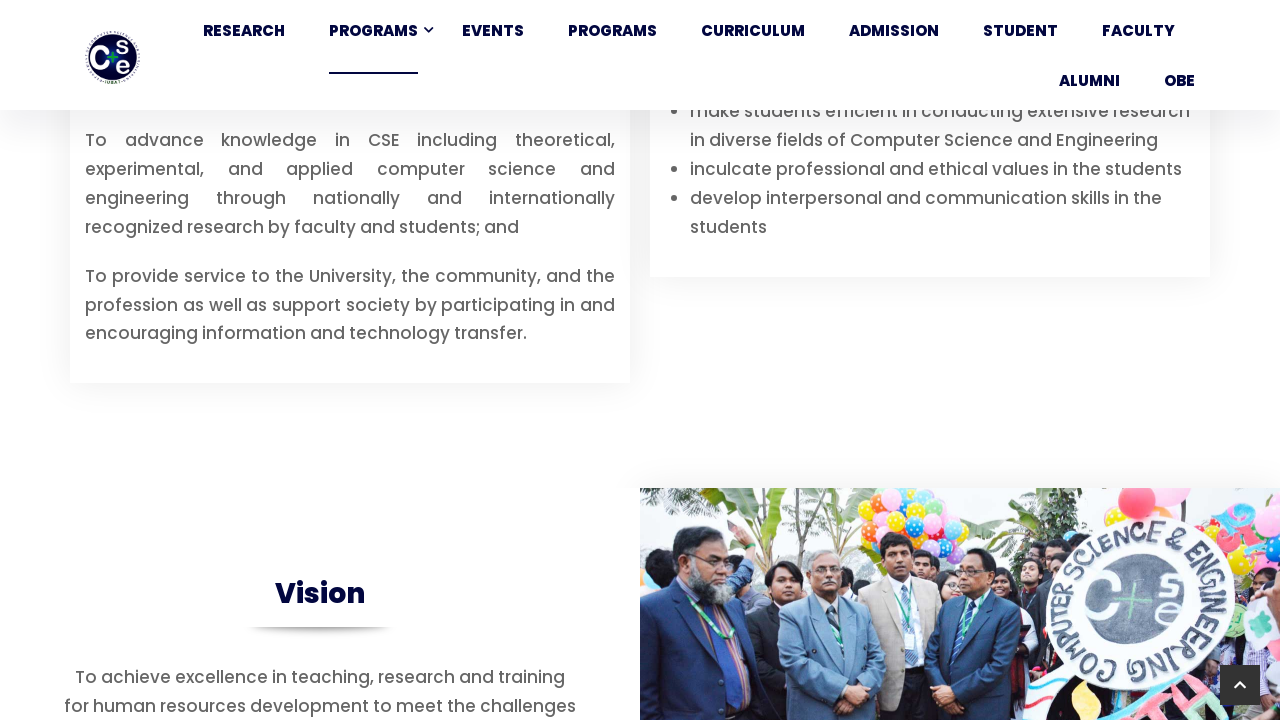

Clicked button with class 'vc_btn3-size-md' at (640, 360) on .vc_btn3-size-md
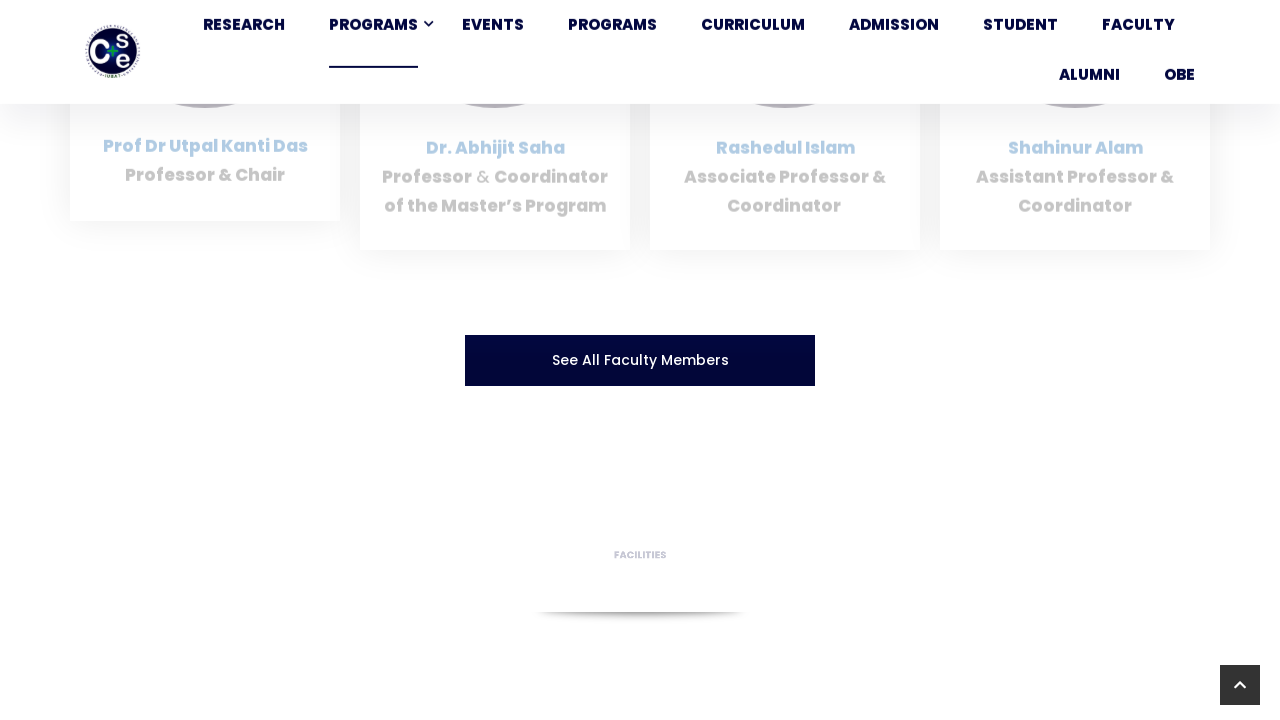

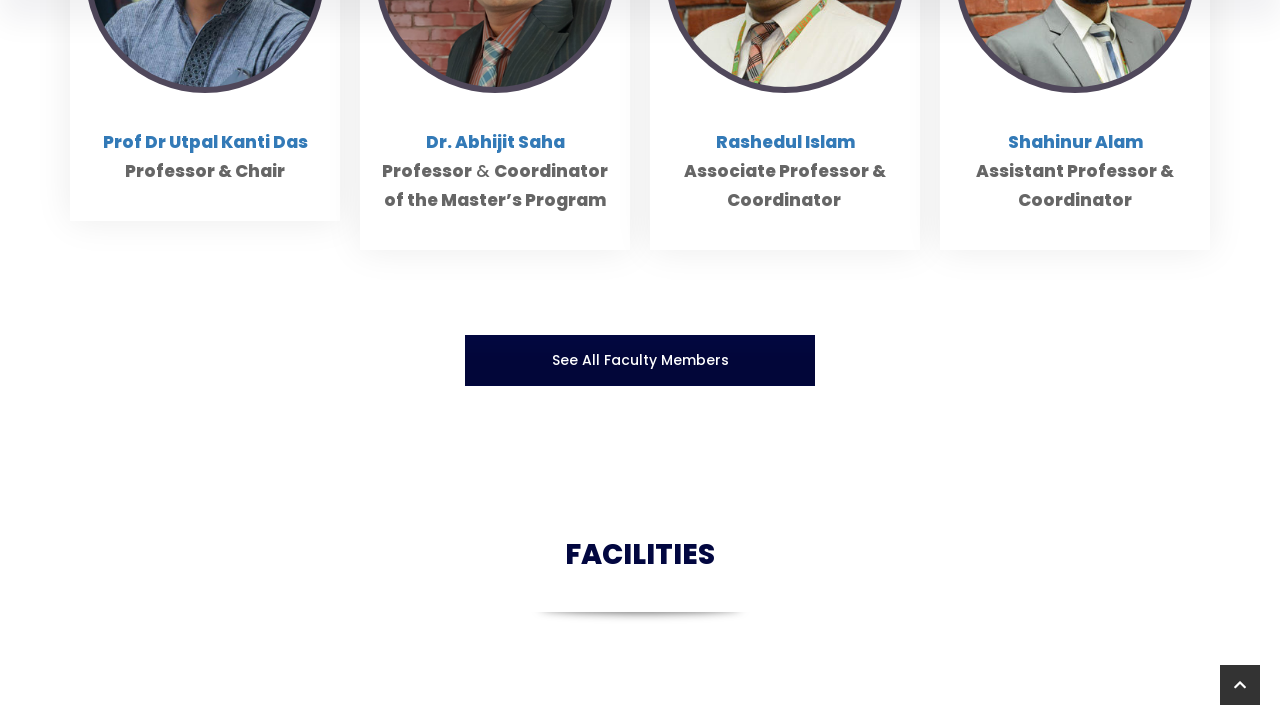